Tests a simple registration form by filling in first name, last name, email, and phone number fields, then submitting the form and handling the confirmation alert.

Starting URL: https://v1.training-support.net/selenium/simple-form

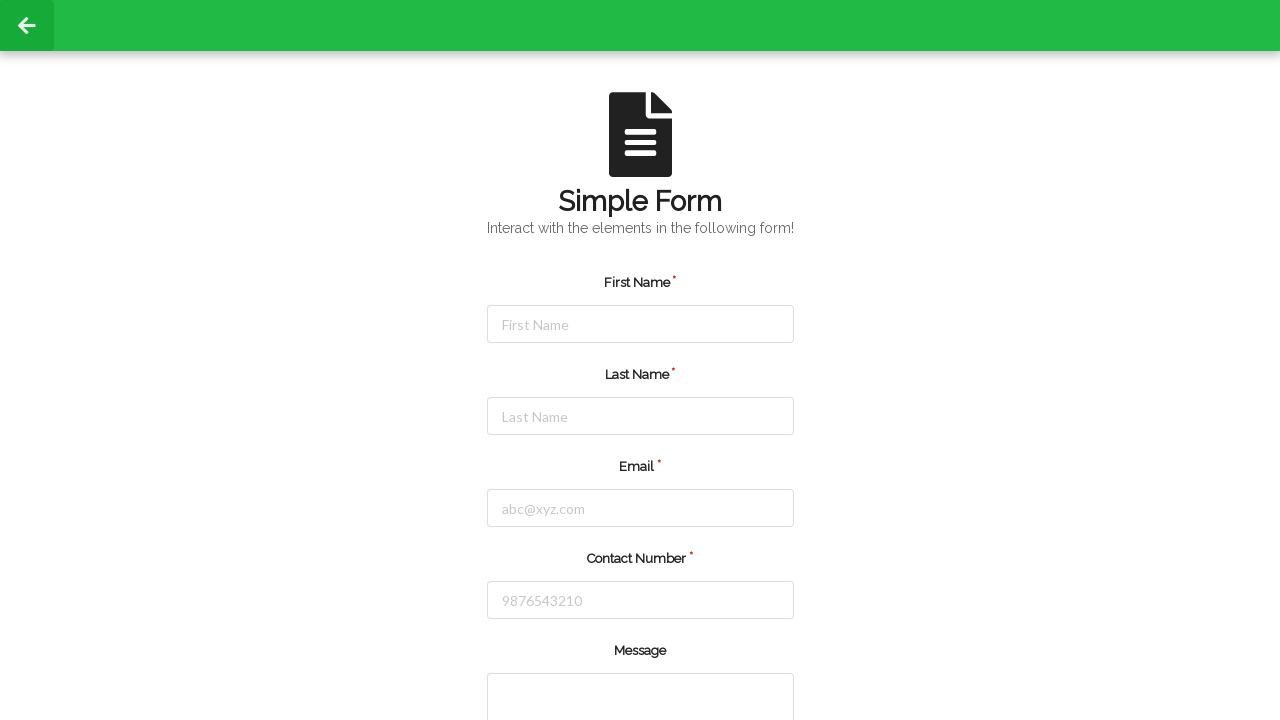

Navigated to simple registration form page
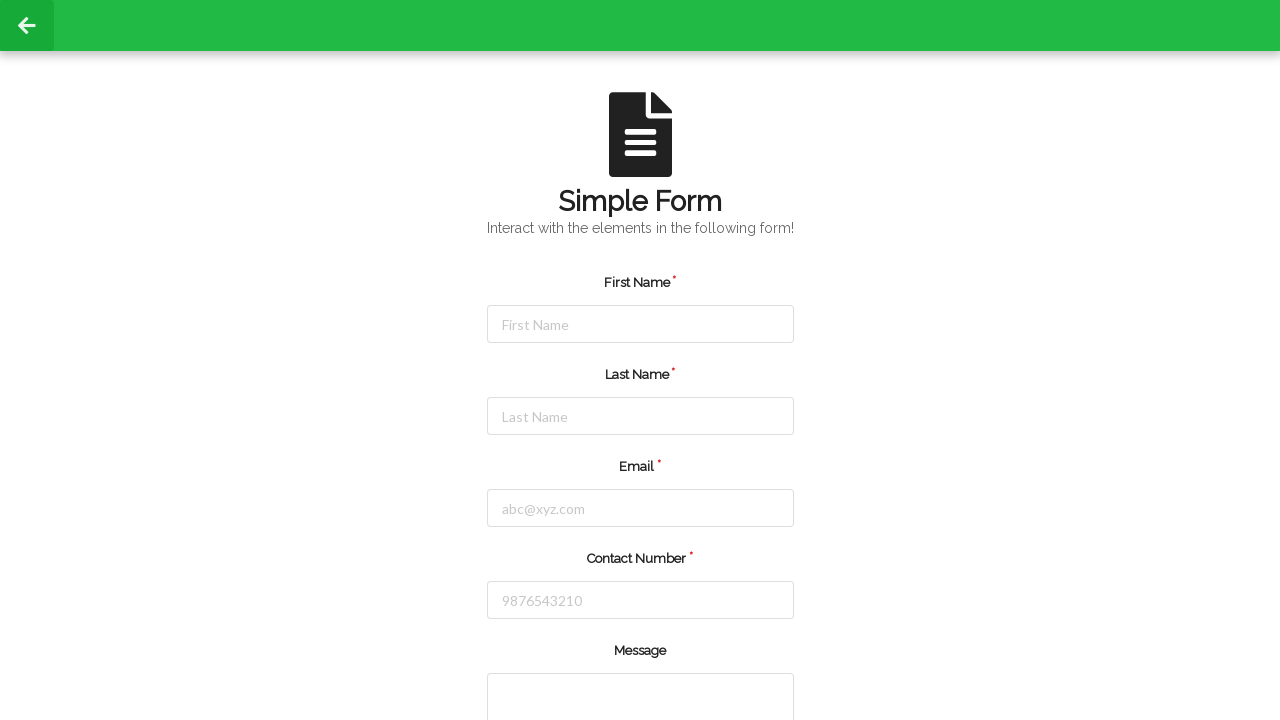

Filled first name field with 'Michael' on #firstName
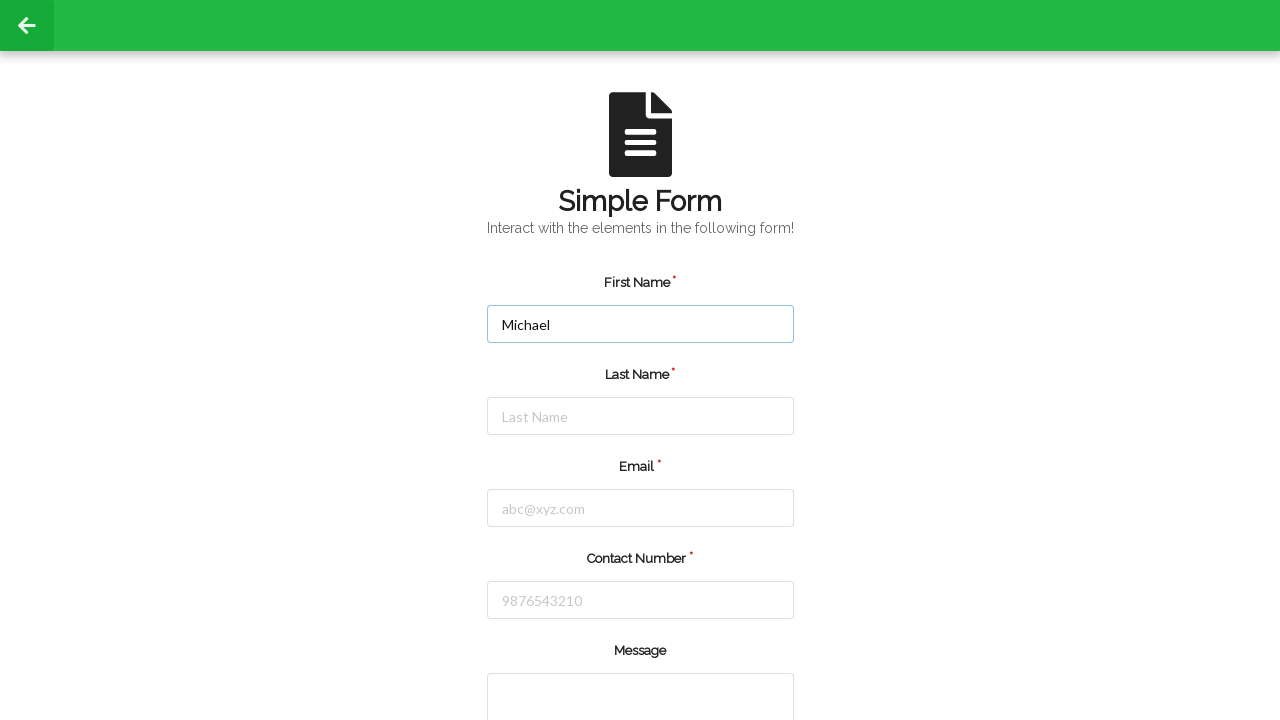

Filled last name field with 'Johnson' on #lastName
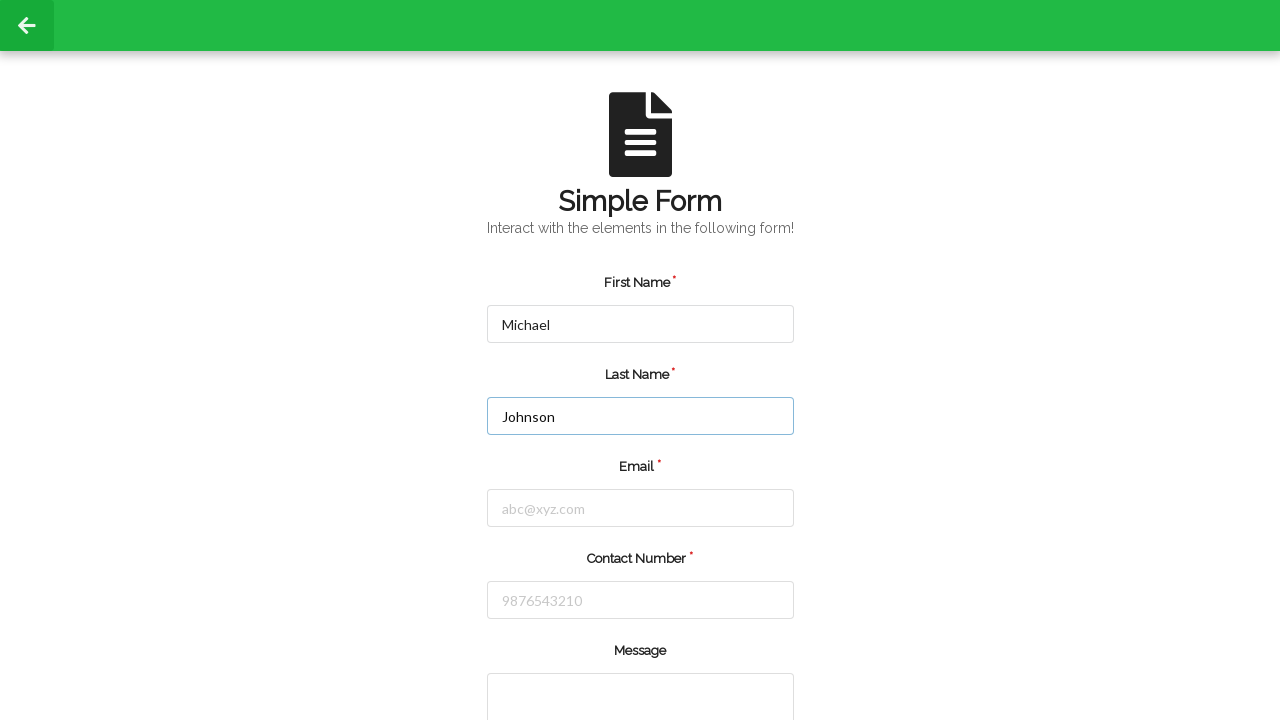

Filled email field with 'michael.johnson@example.com' on #email
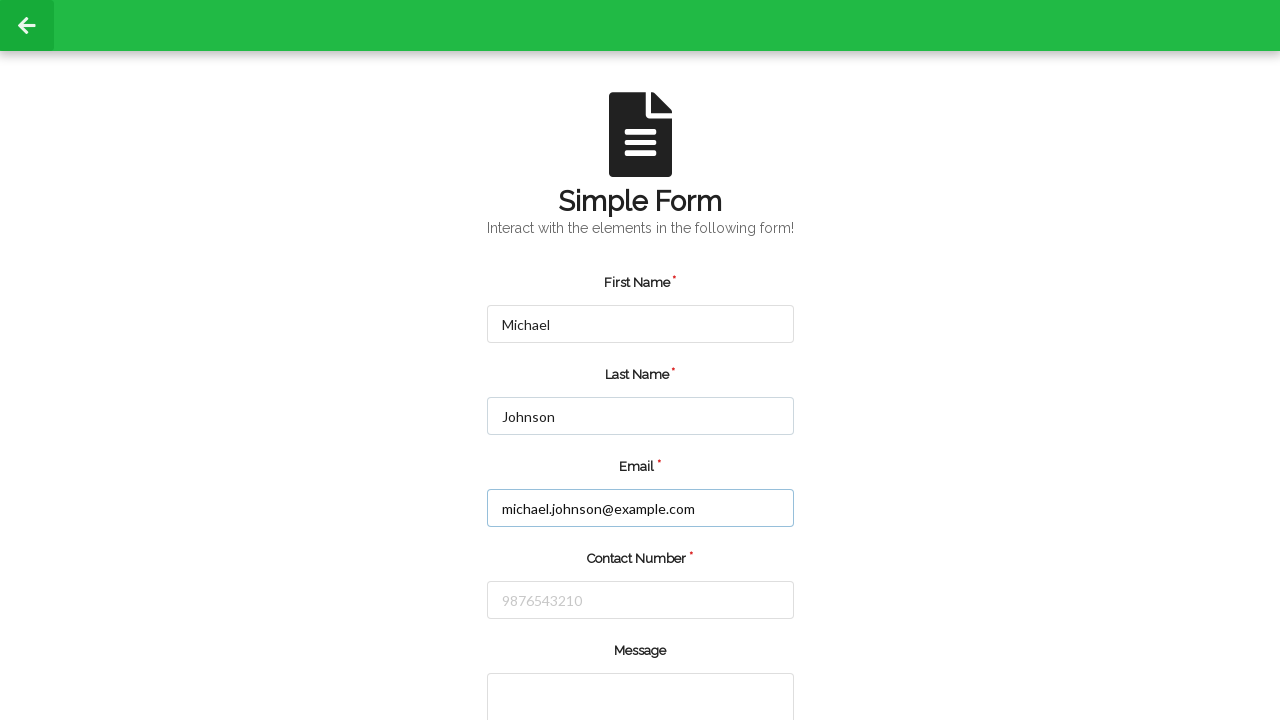

Filled phone number field with '5551234567' on #number
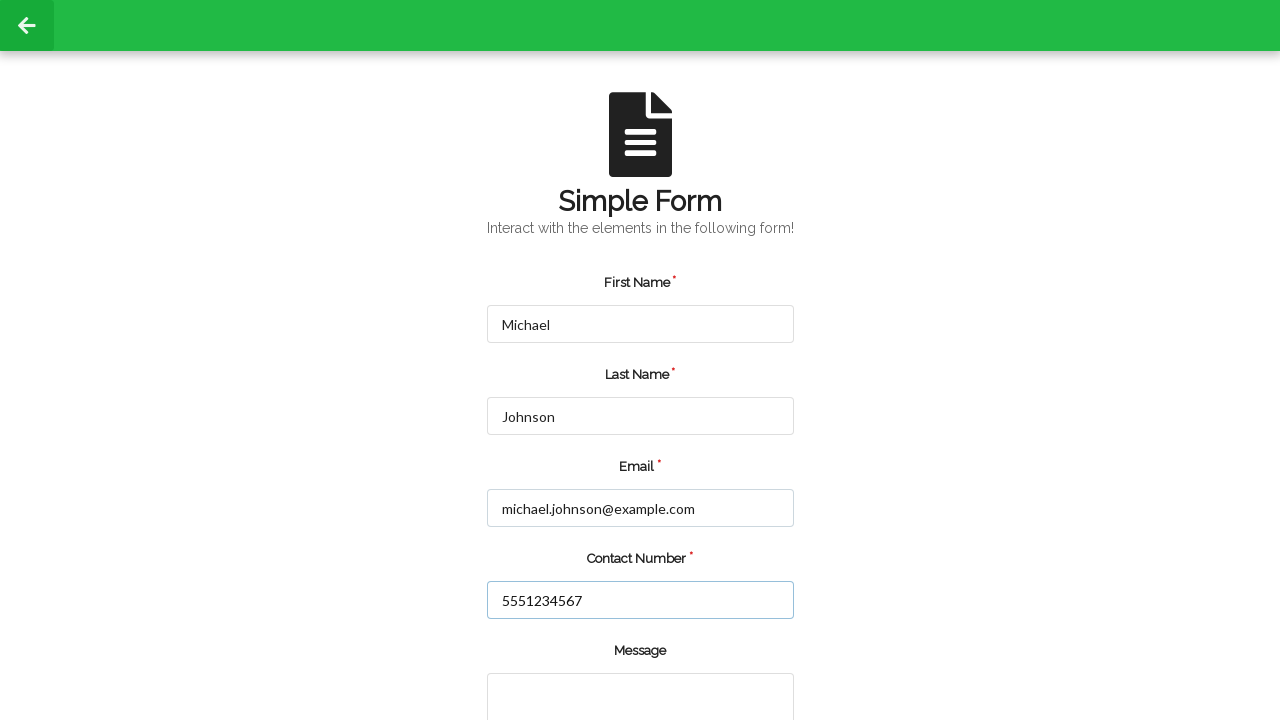

Set up alert dialog handler to accept alerts
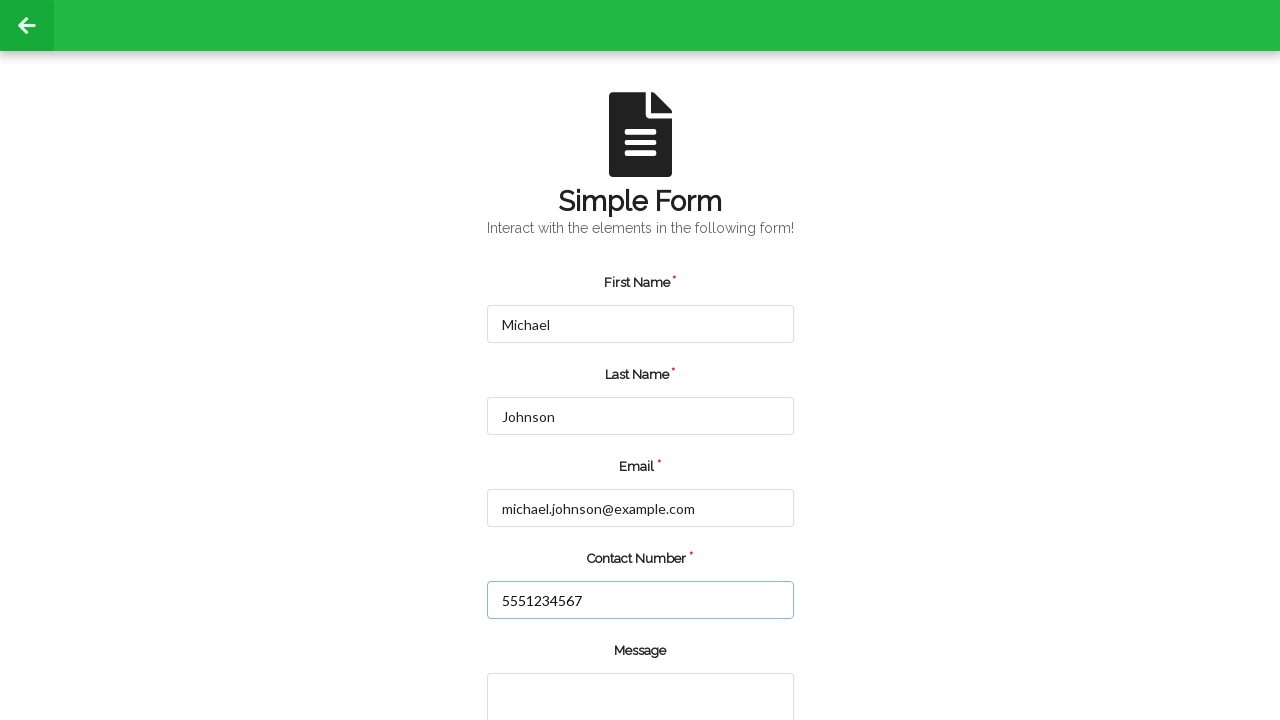

Clicked the green submit button at (558, 660) on input.green
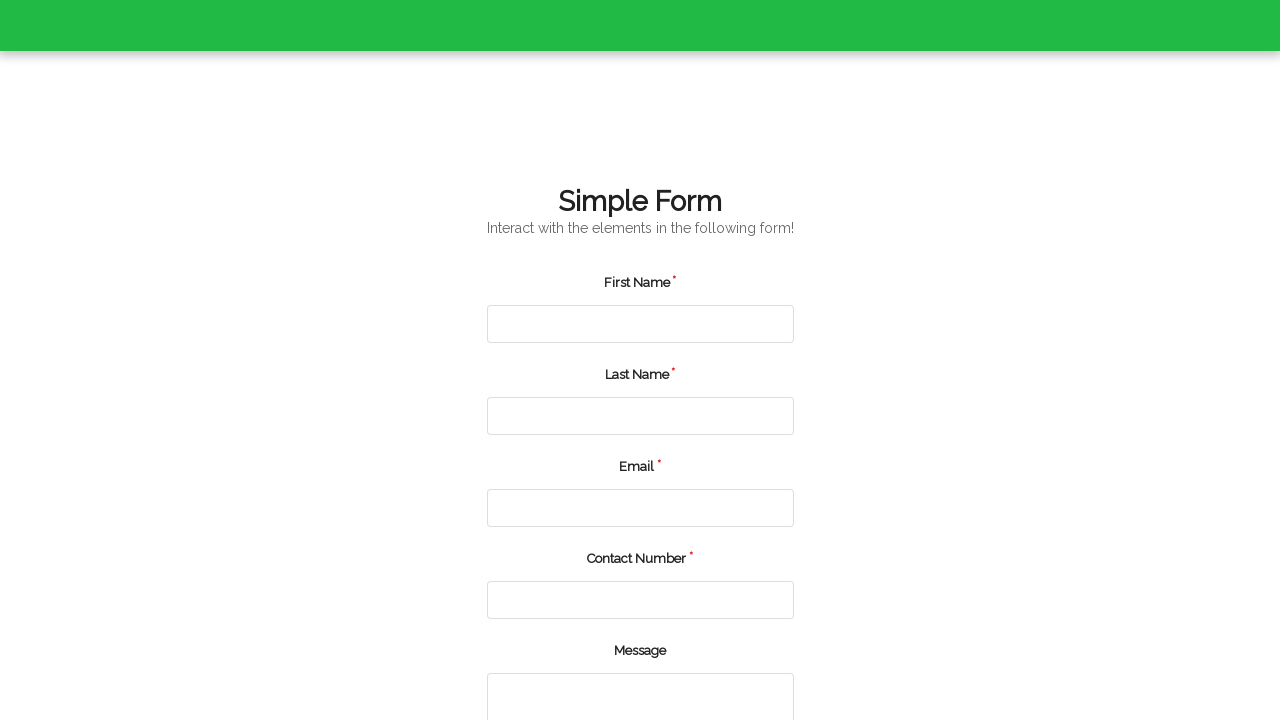

Waited for confirmation alert to appear
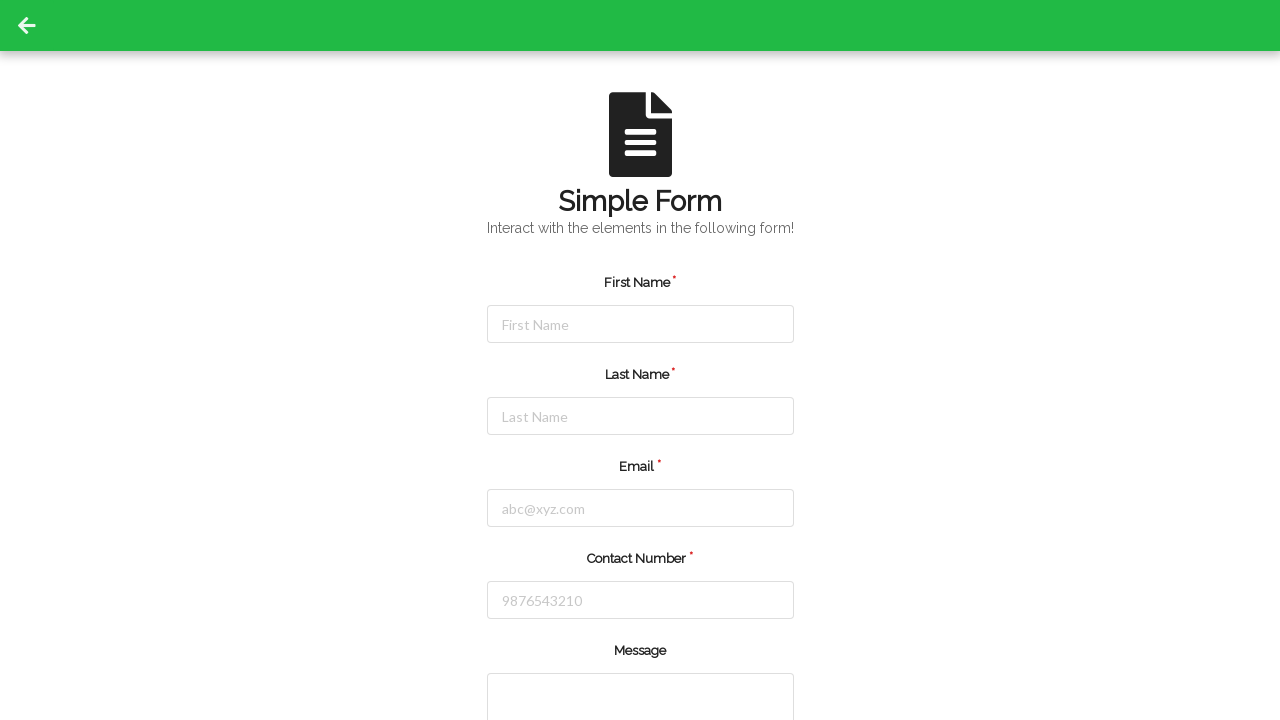

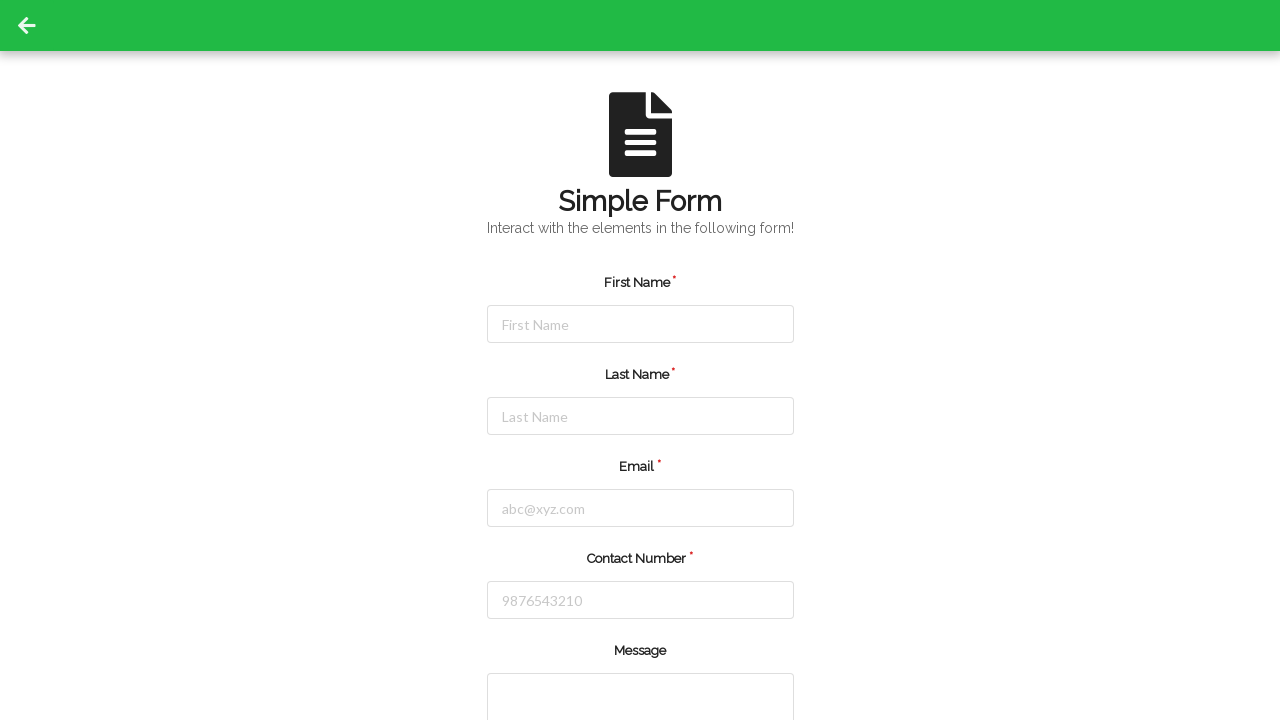